Tests the ability to submit only the Permanent Address field and verify it appears in the output

Starting URL: https://demoqa.com/text-box

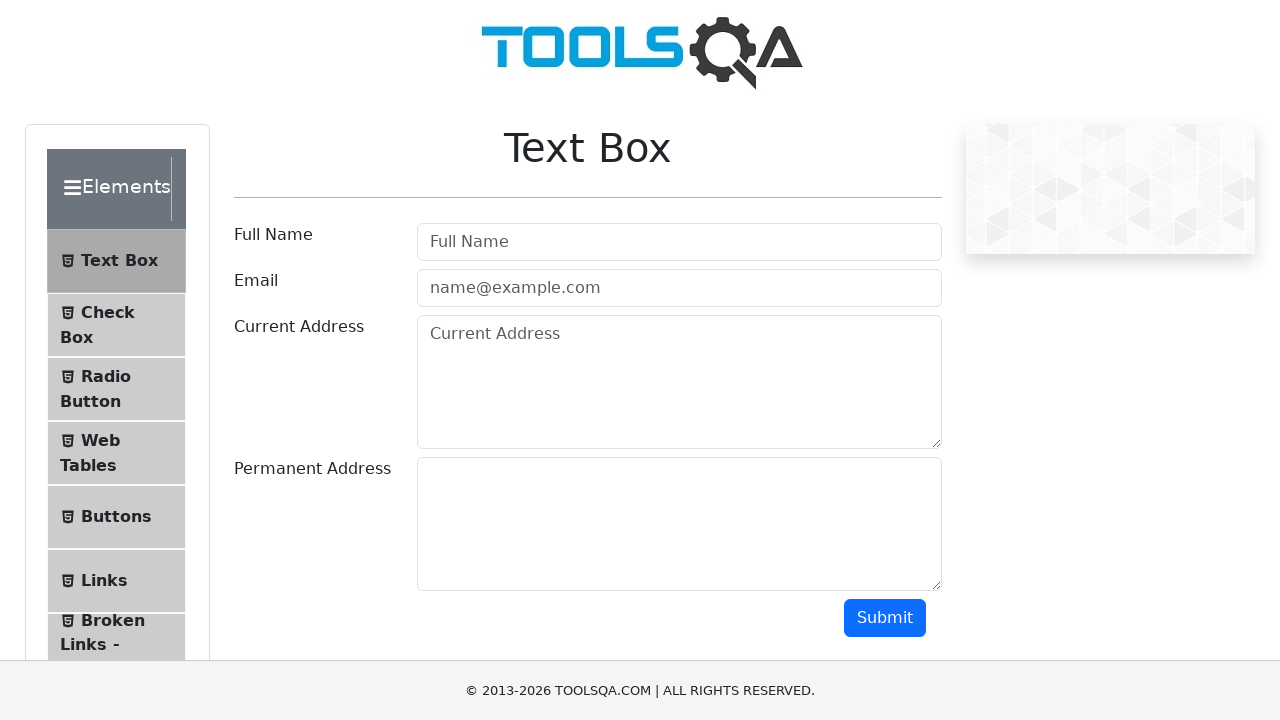

Filled Permanent Address field with 'Budapest, Viola 100, 777' on textarea#permanentAddress
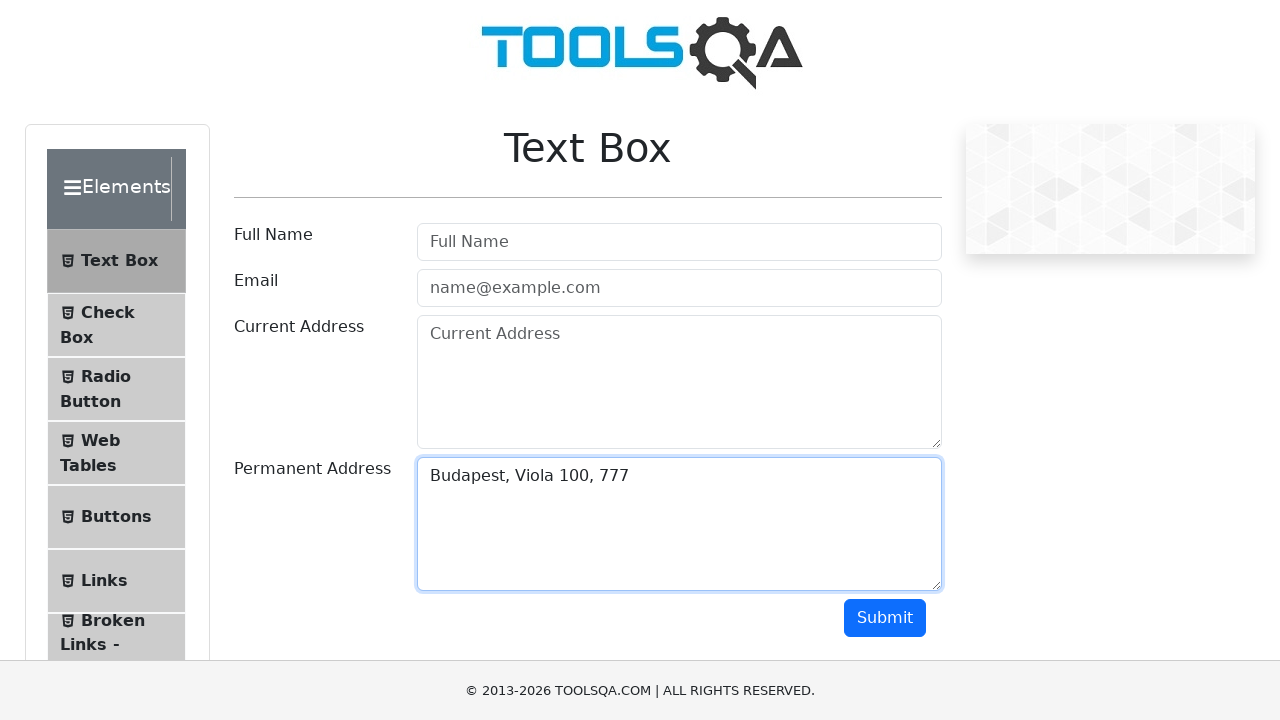

Scrolled to Submit button
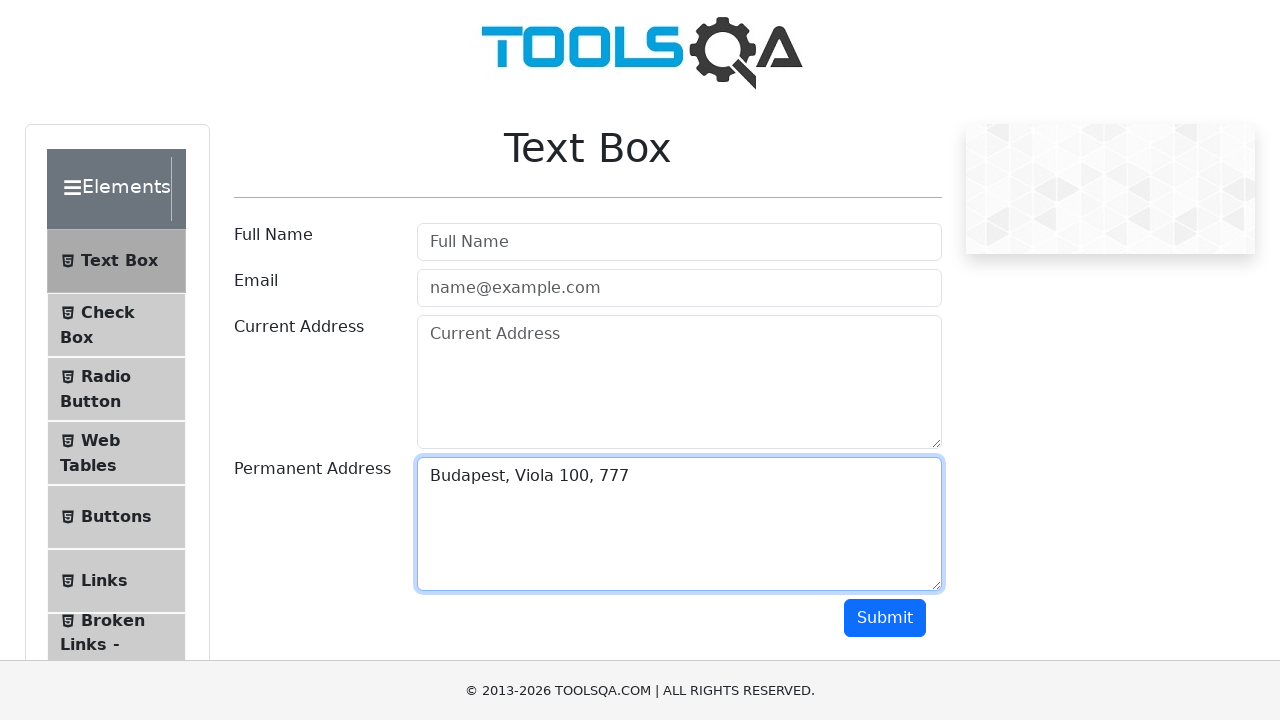

Clicked Submit button at (885, 618) on #submit
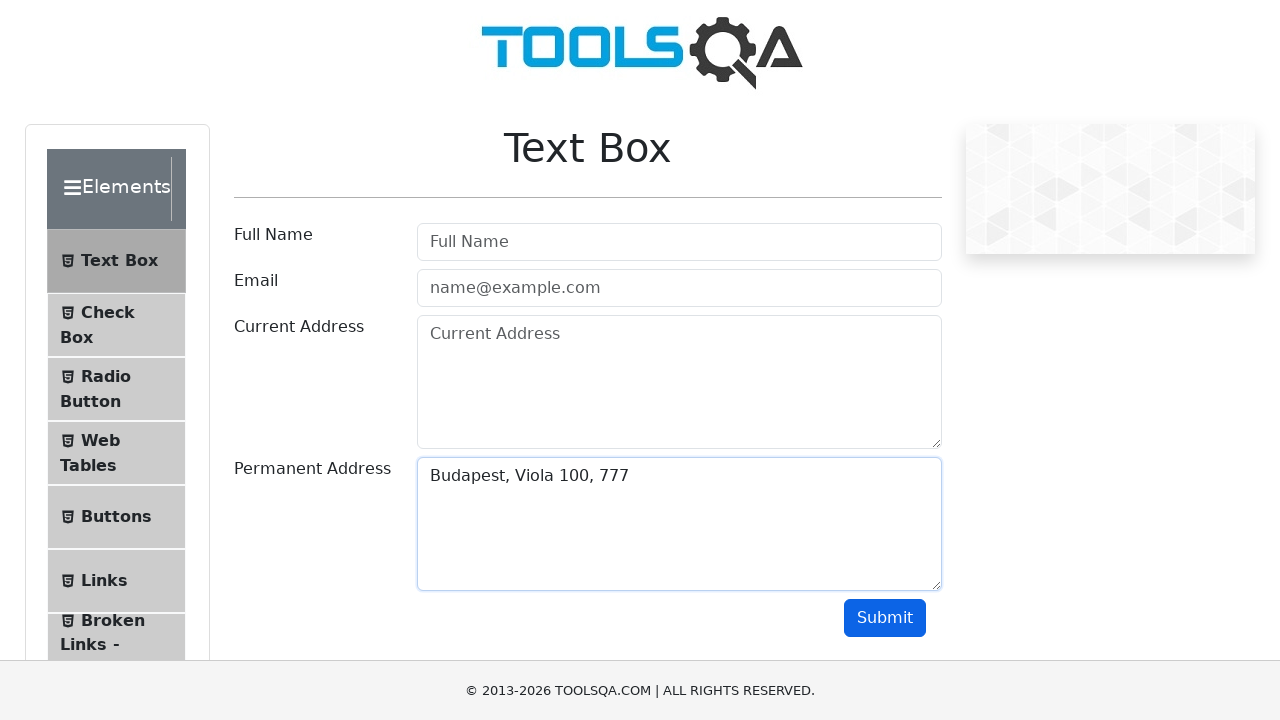

Permanent Address output appeared on page
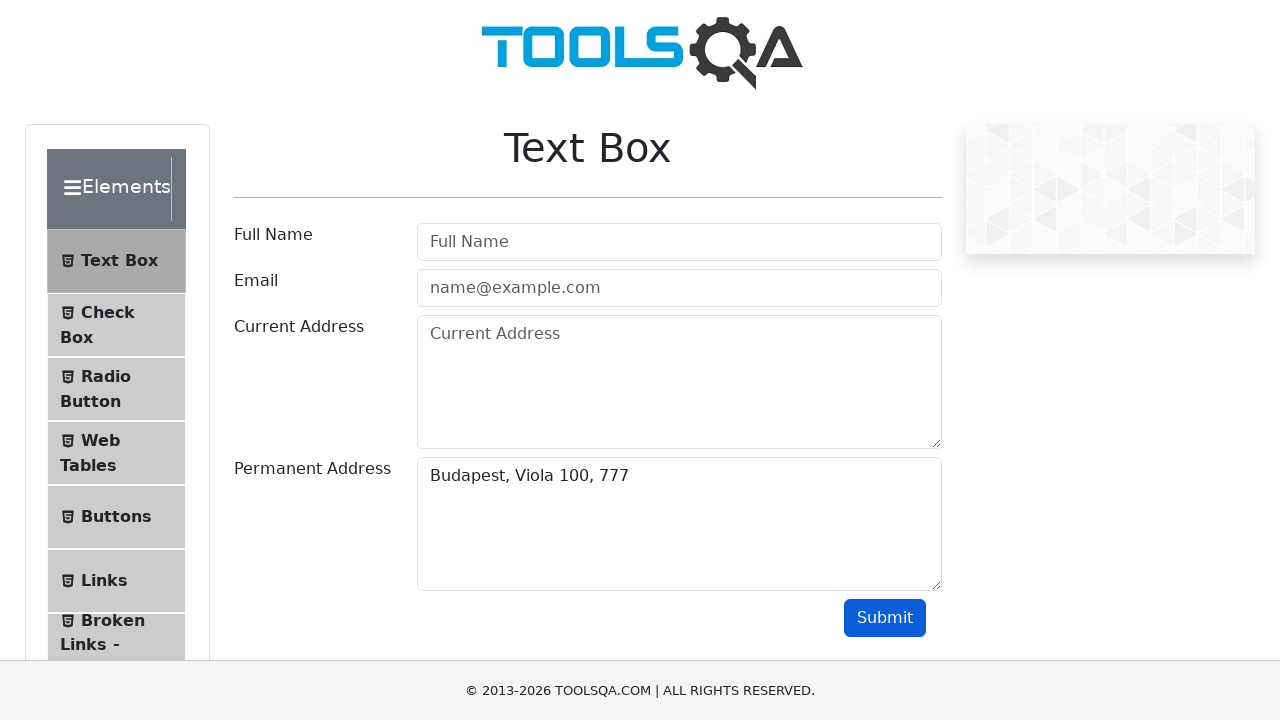

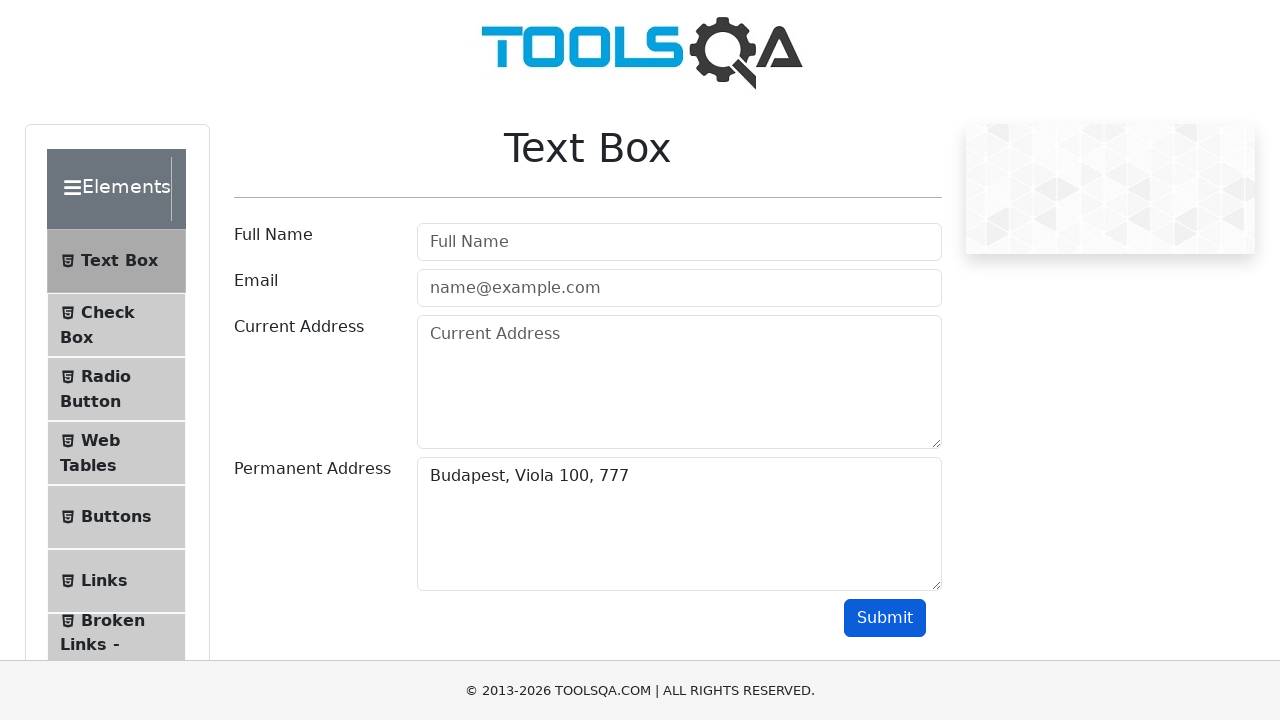